Tests double-click interaction on a button and verifies the resulting text message

Starting URL: https://automationfc.github.io/basic-form/index.html

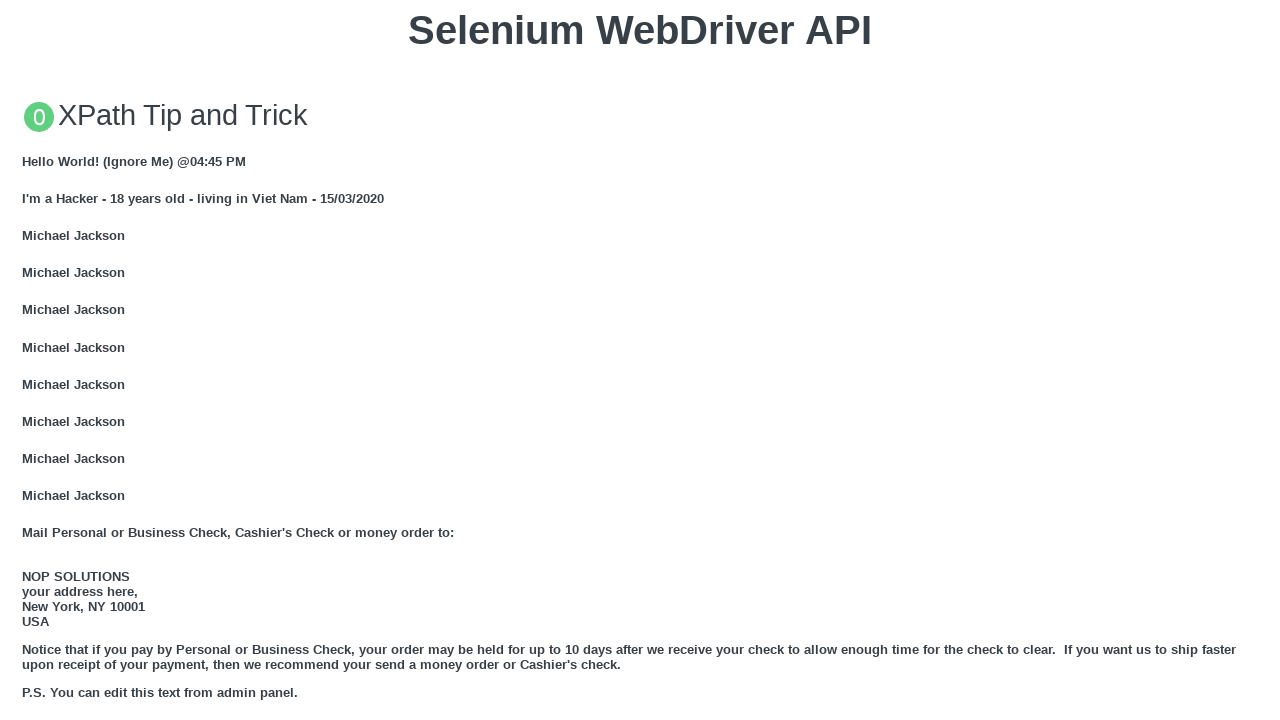

Navigated to basic form page
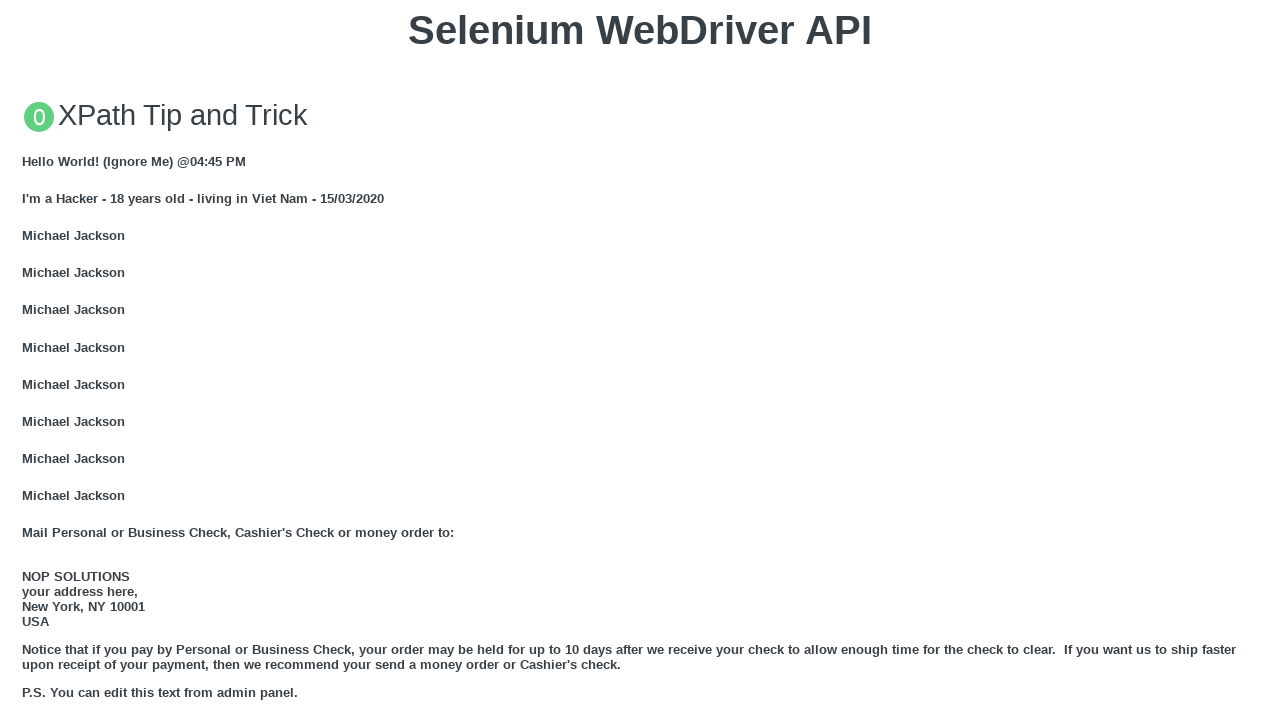

Double-clicked the 'Double click me' button at (640, 361) on xpath=//button[text()='Double click me']
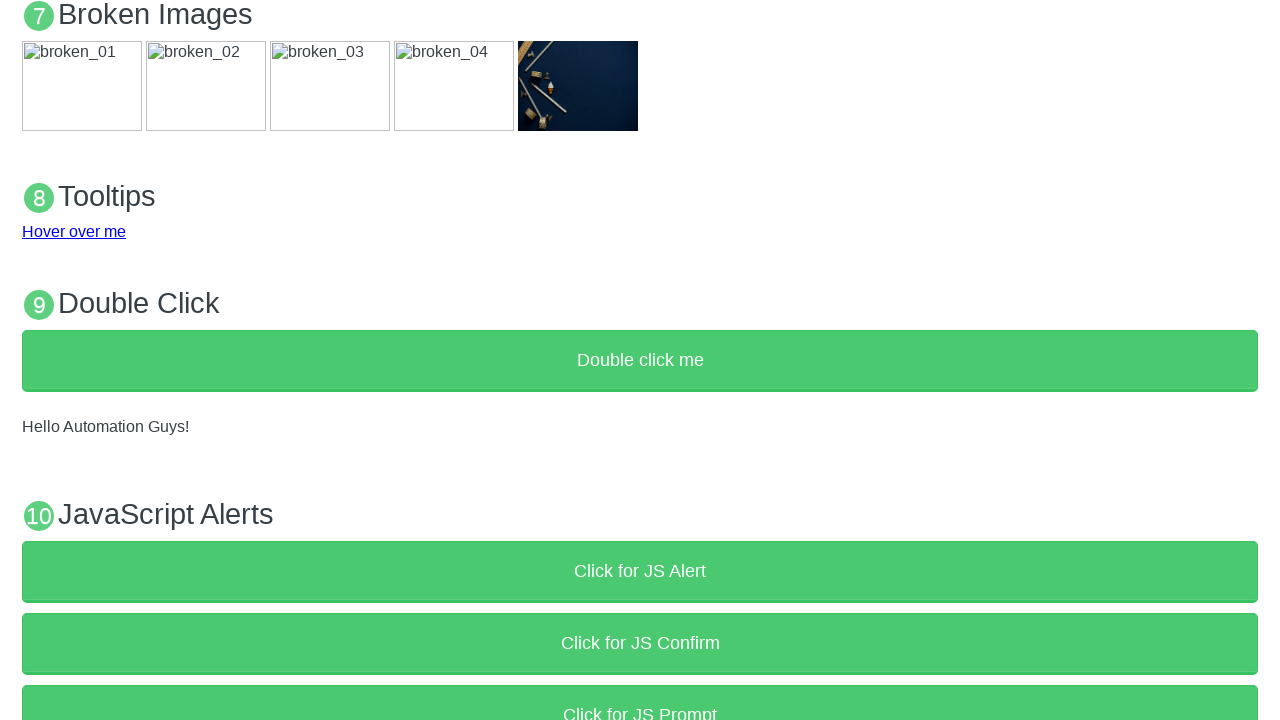

Result text message appeared after double-click
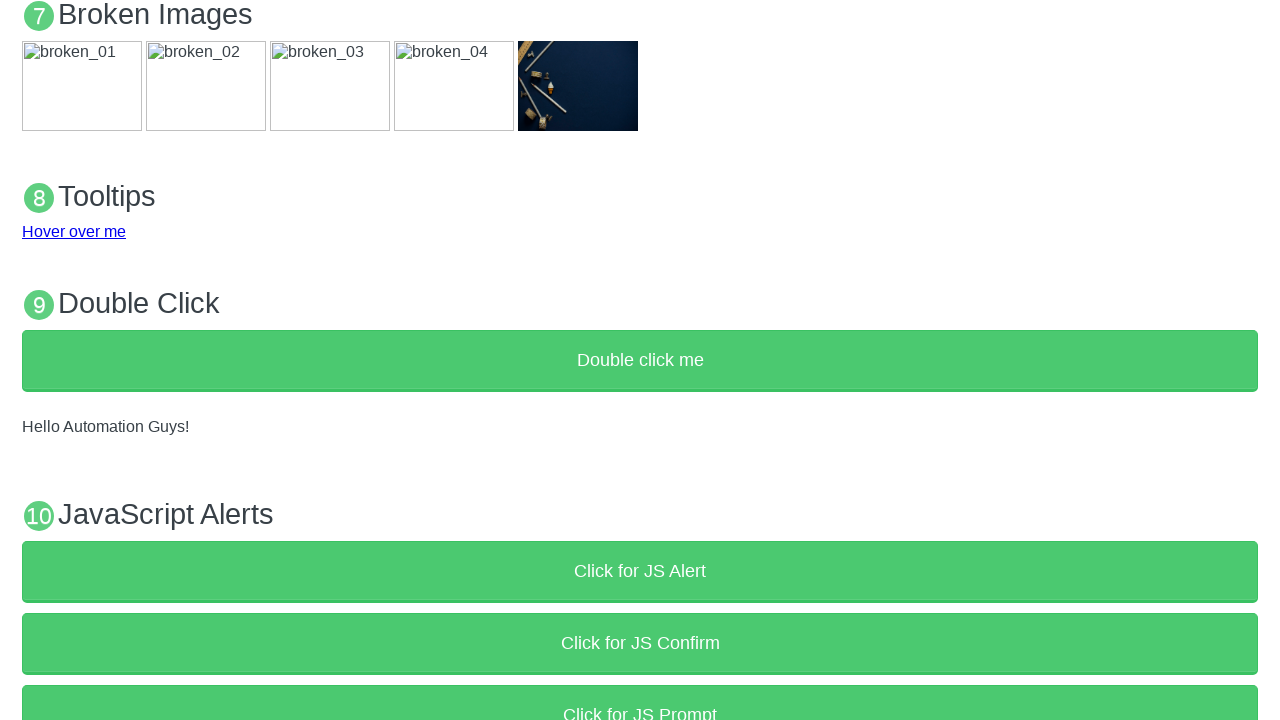

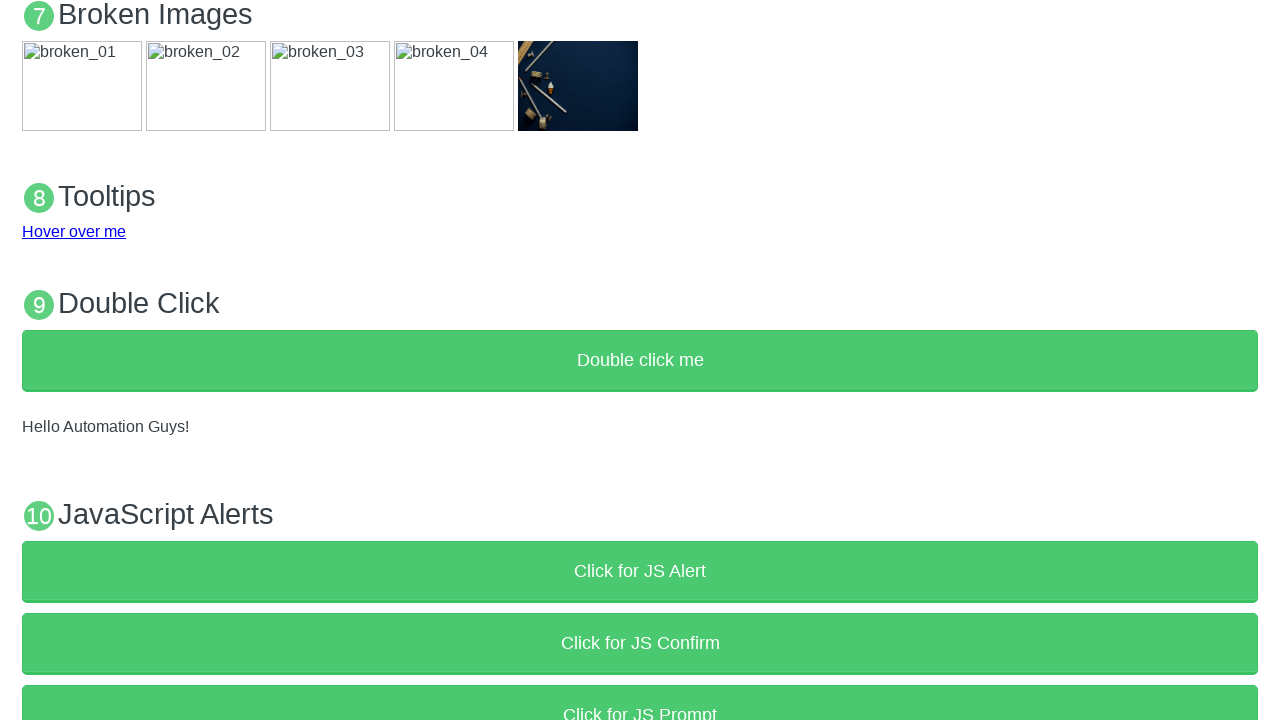